Tests double-click functionality on the jQuery dblclick demo page by switching to an iframe and double-clicking on a div element to trigger a color change.

Starting URL: https://api.jquery.com/dblclick/

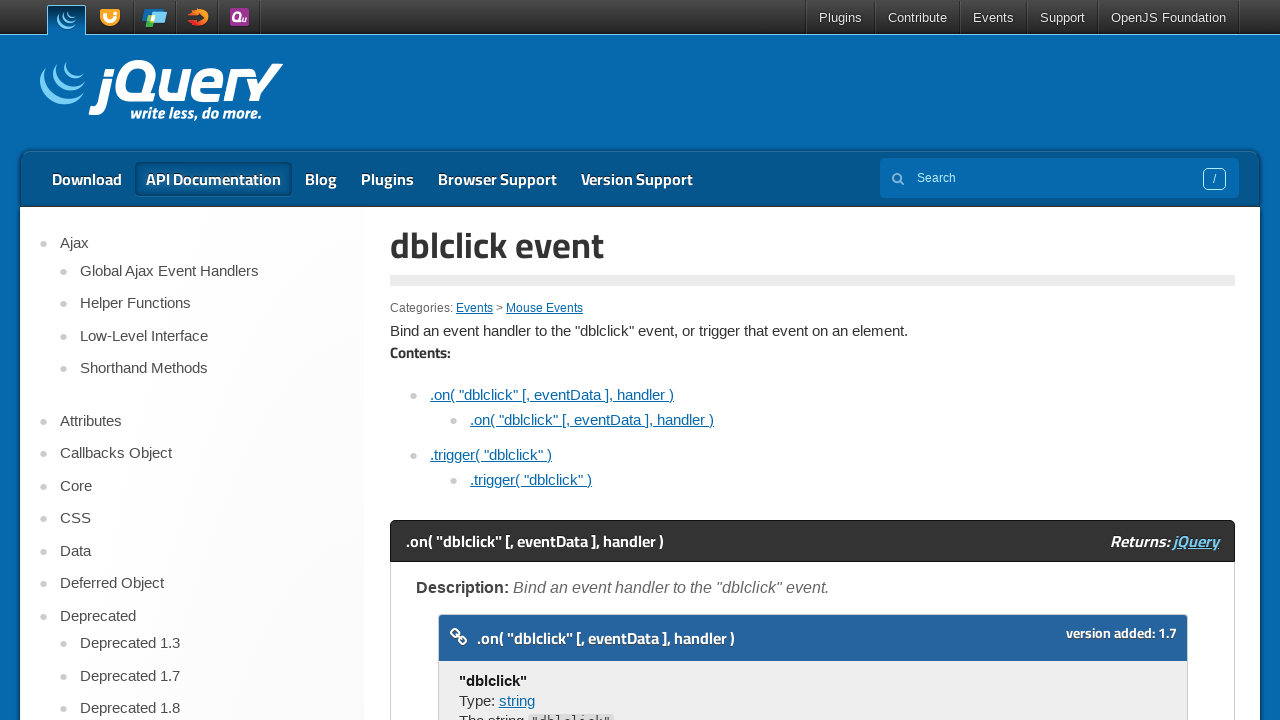

Waited for and located iframe element on jQuery dblclick demo page
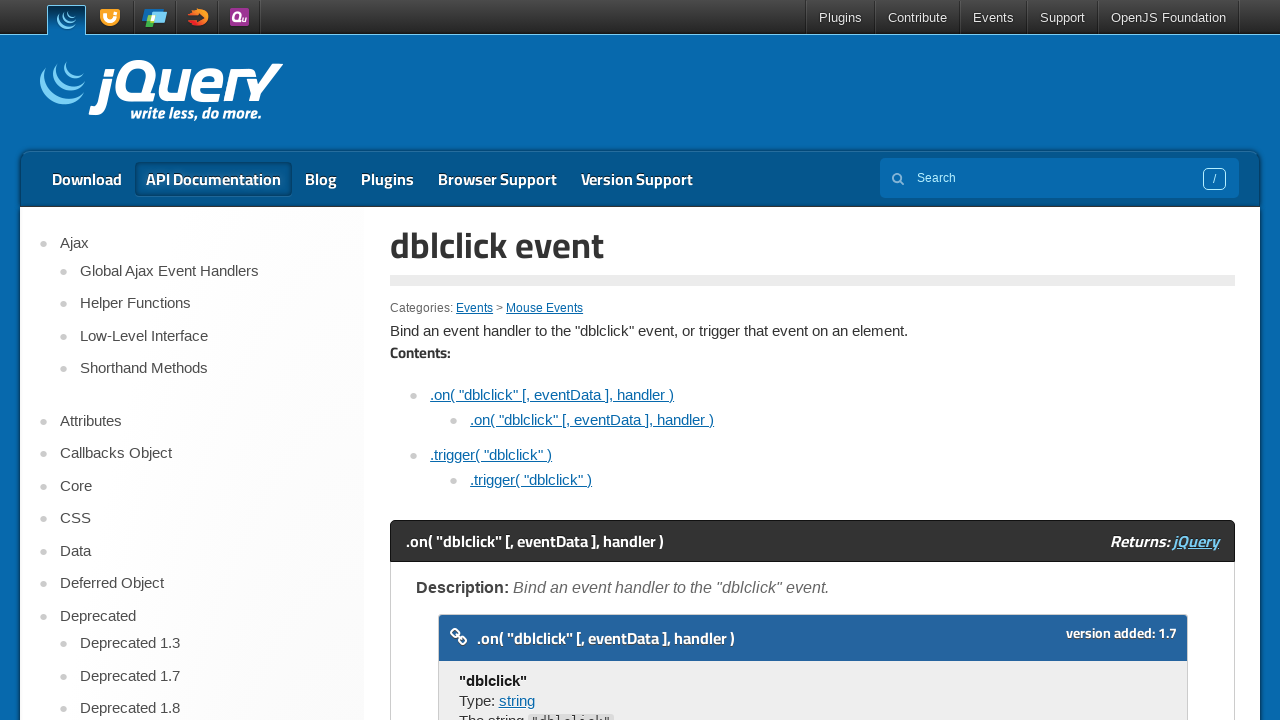

Switched to iframe content frame
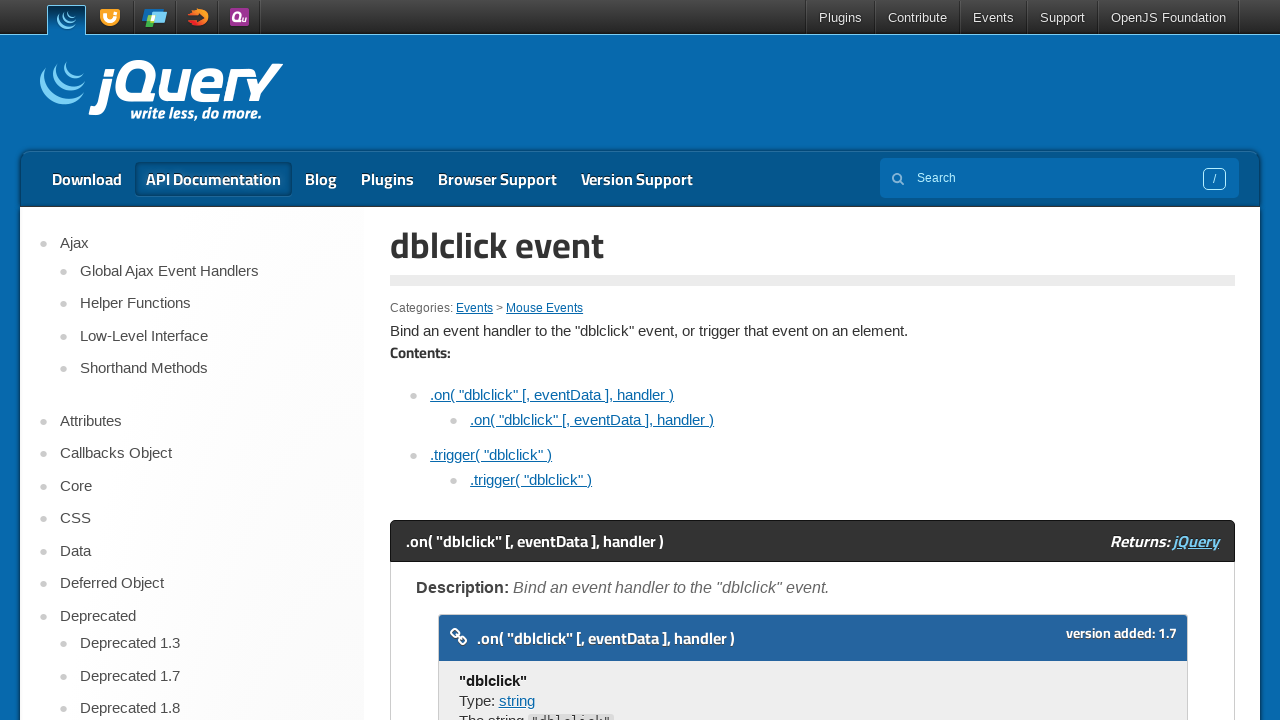

Located div element inside iframe that will be double-clicked
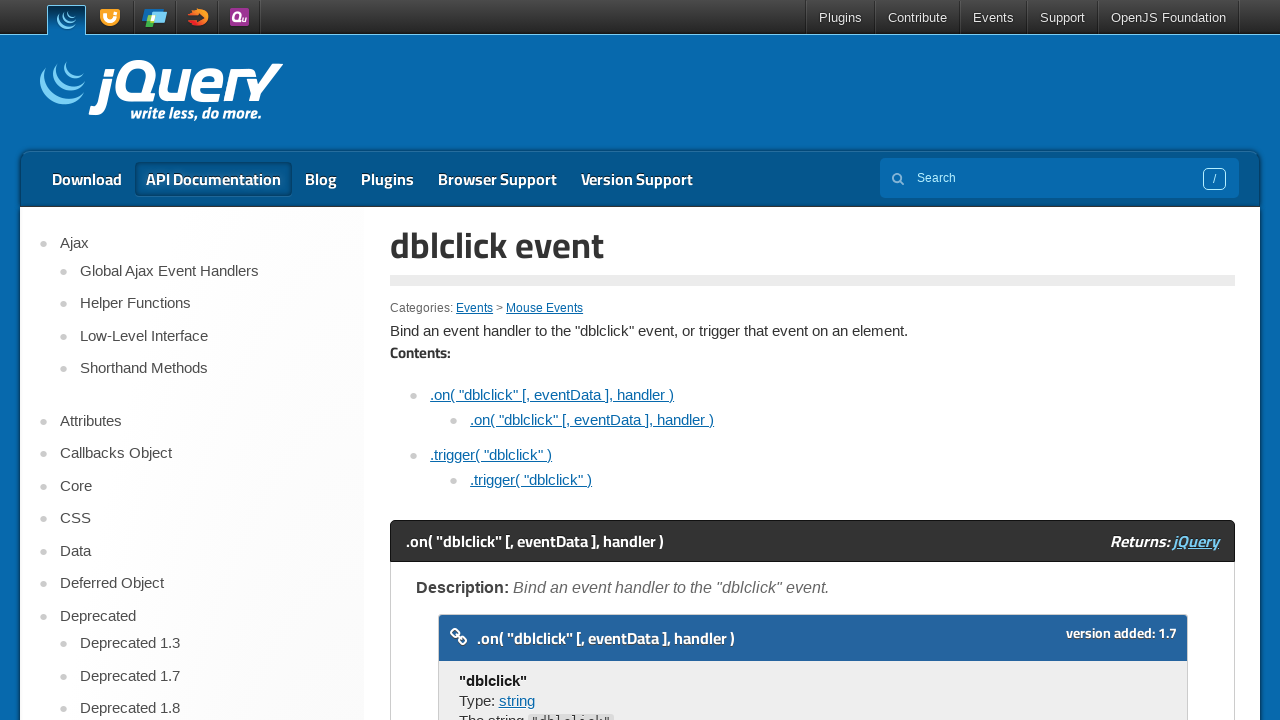

Performed double-click on div element to trigger color change
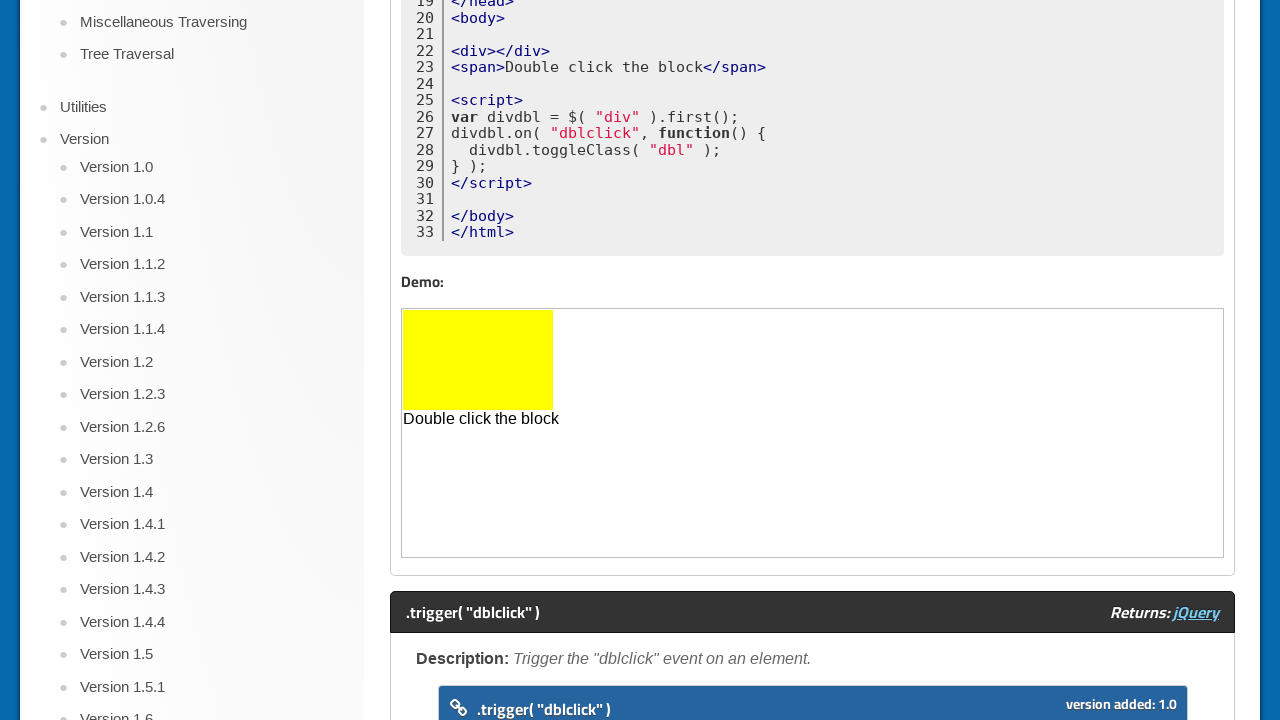

Waited 1 second to observe the color change effect after double-click
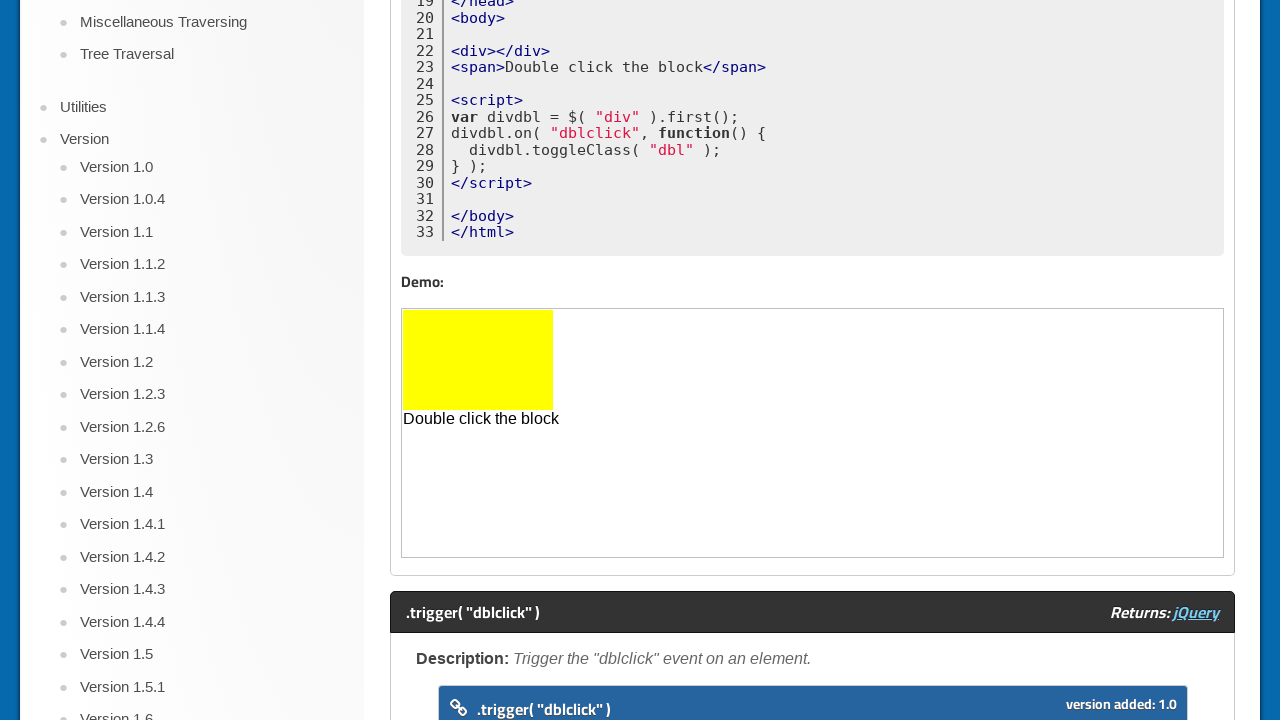

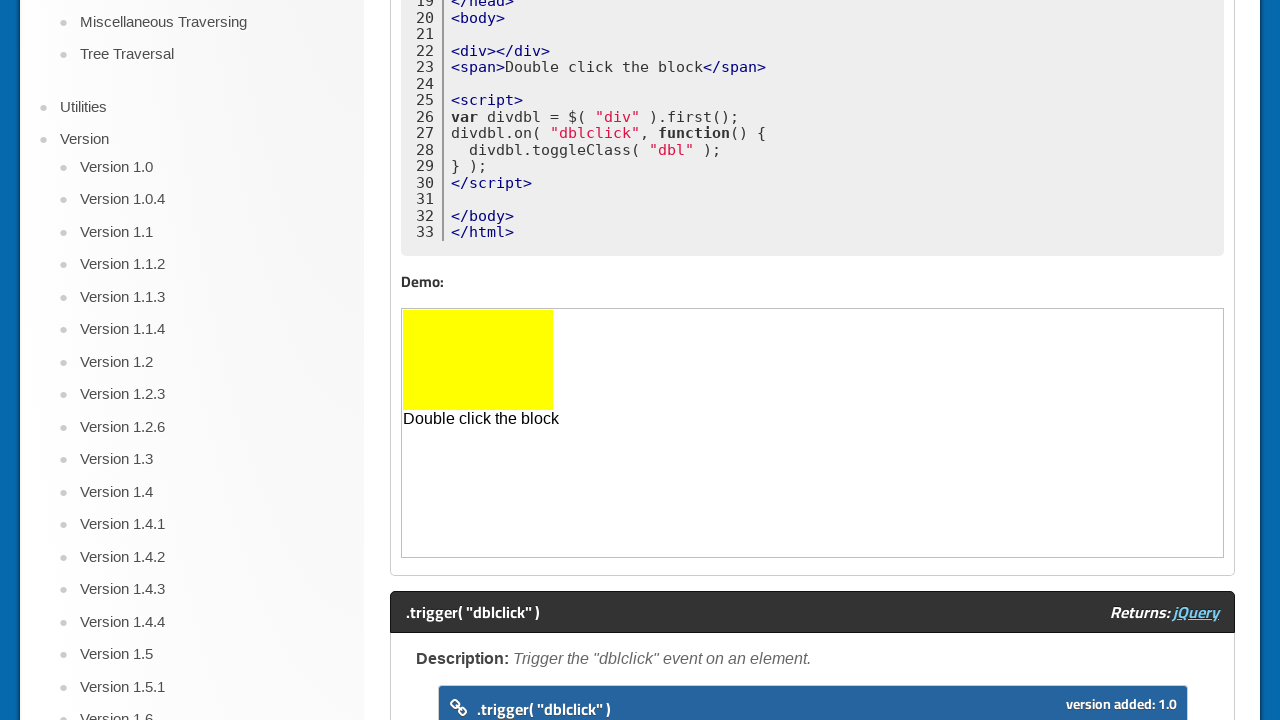